Tests movie ticket booking functionality by entering ticket quantity, selecting ticket class and user type, applying a promo code, and clicking the Book Now button to verify the final calculated price.

Starting URL: https://muntasir101.github.io/Movie-Ticket-Booking/

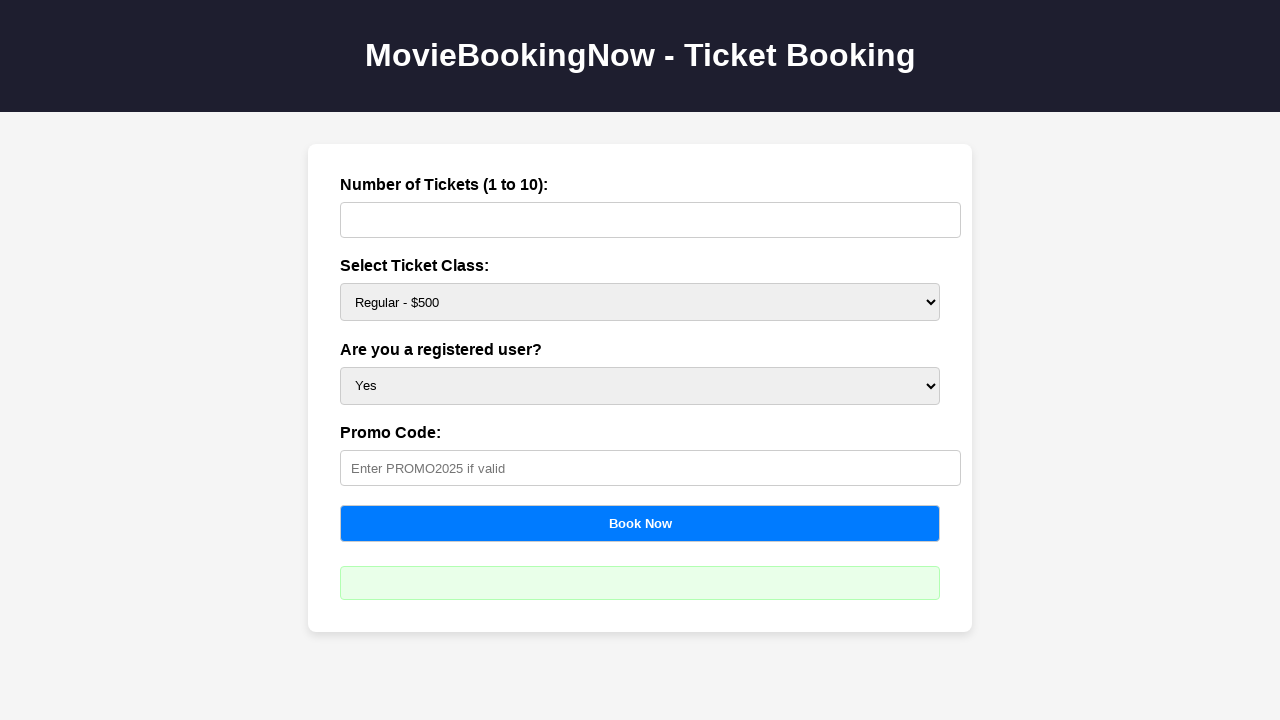

Waited for ticket quantity input field to load
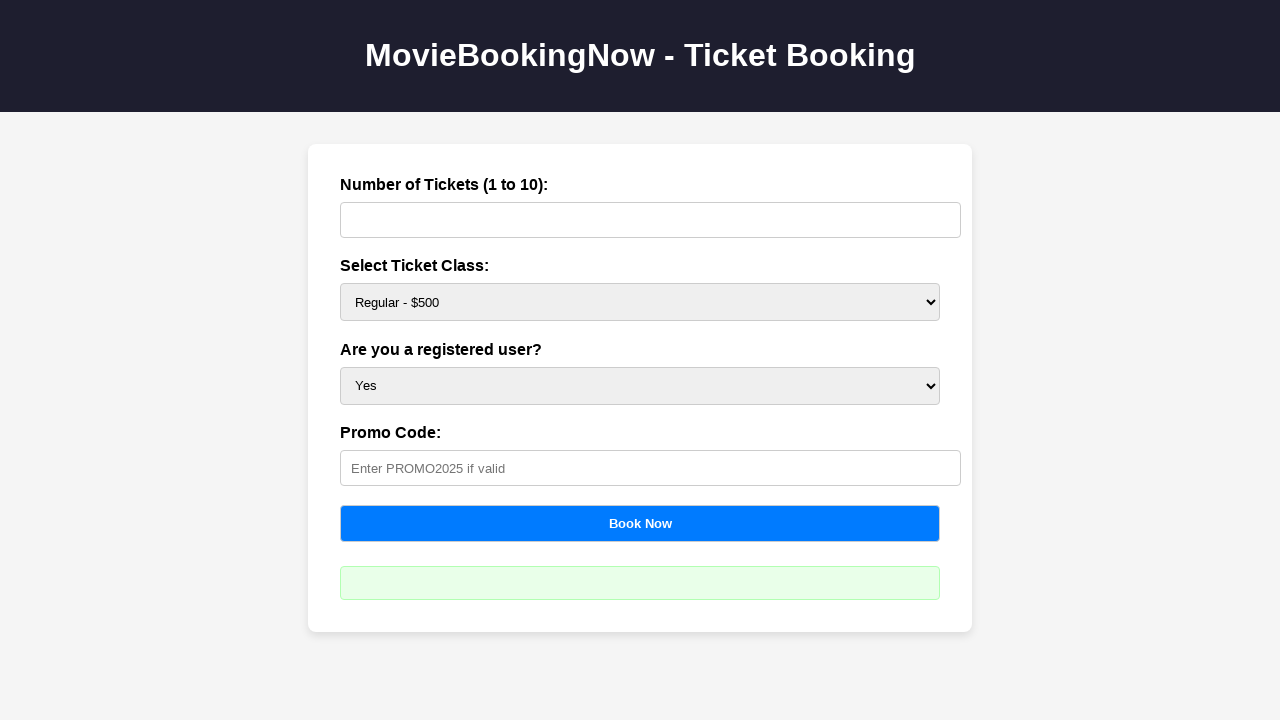

Entered ticket quantity: 2 on #tickets
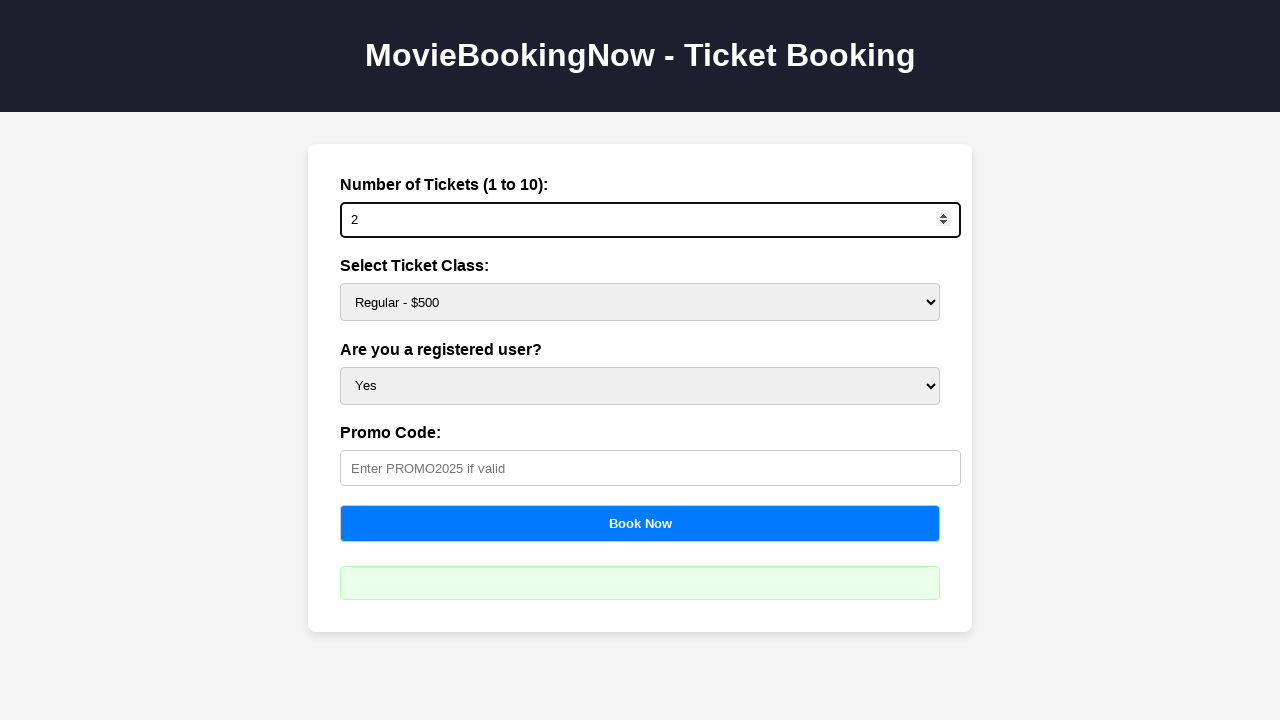

Selected ticket class: Silver ($750) on #price
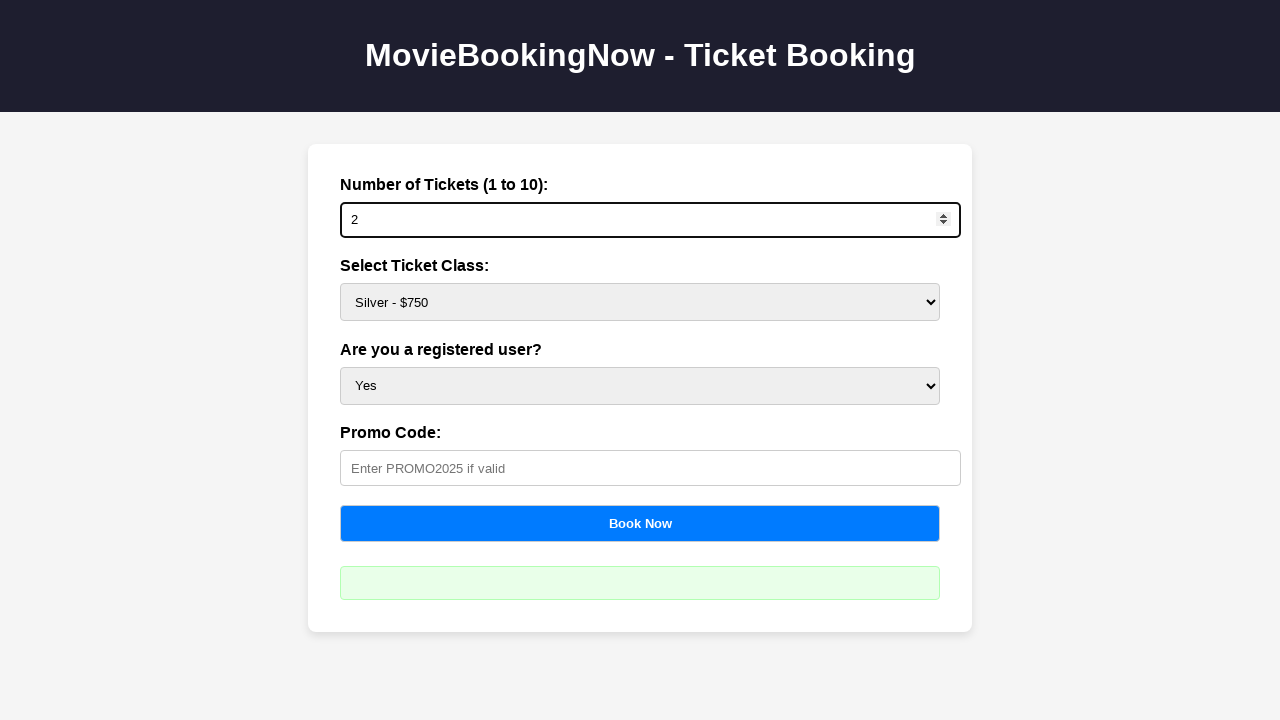

Selected user type: Registered user on #user
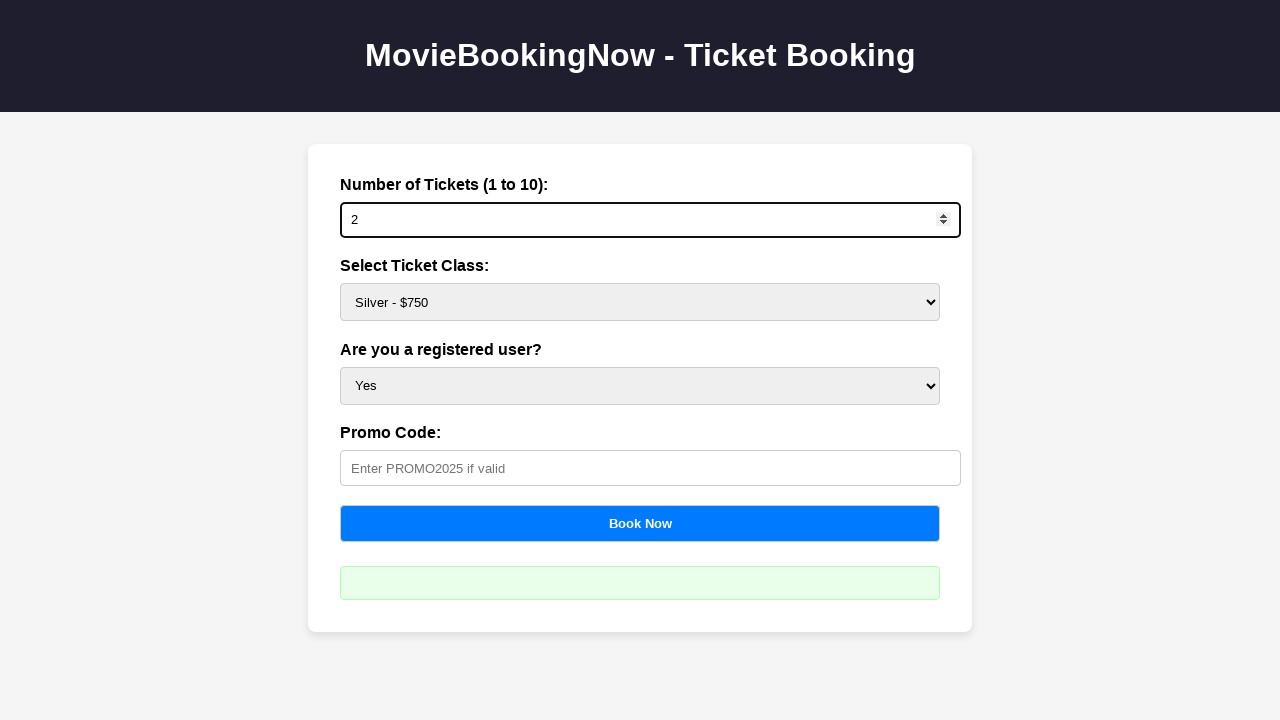

Entered promo code: PROMO2025 on #promo
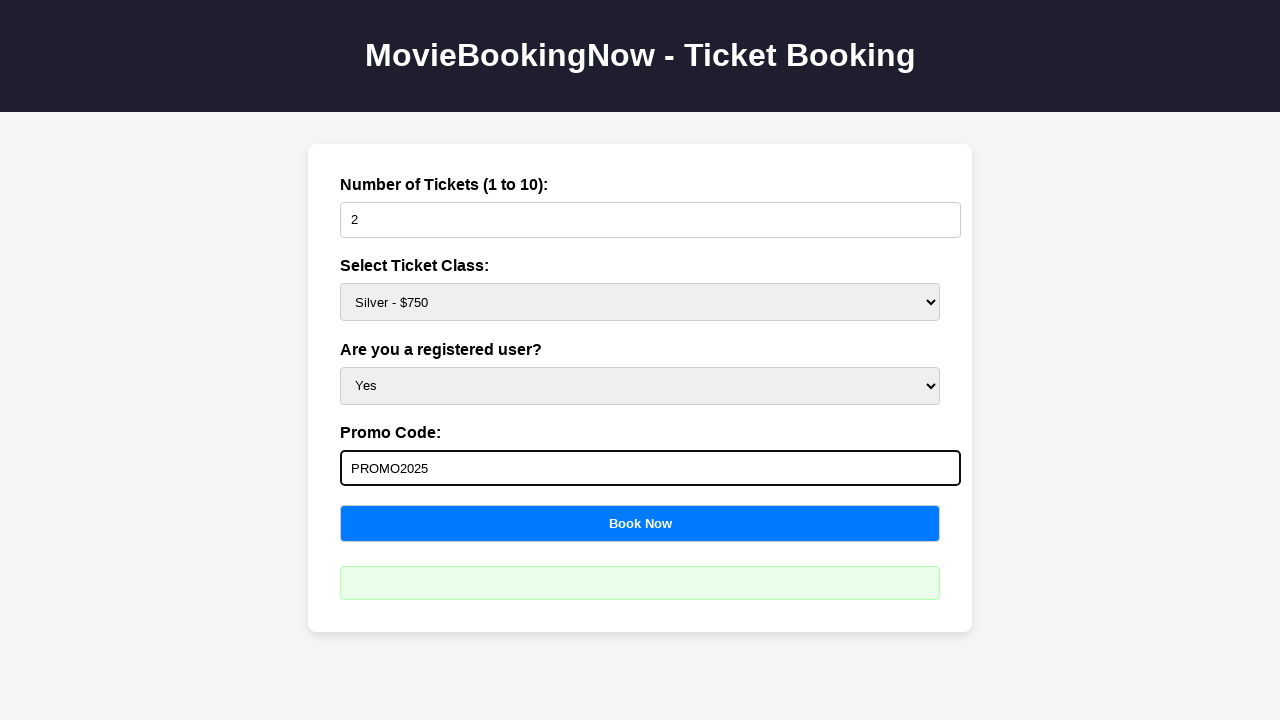

Clicked Book Now button to calculate final price at (640, 523) on button[onclick='calculateBooking()']
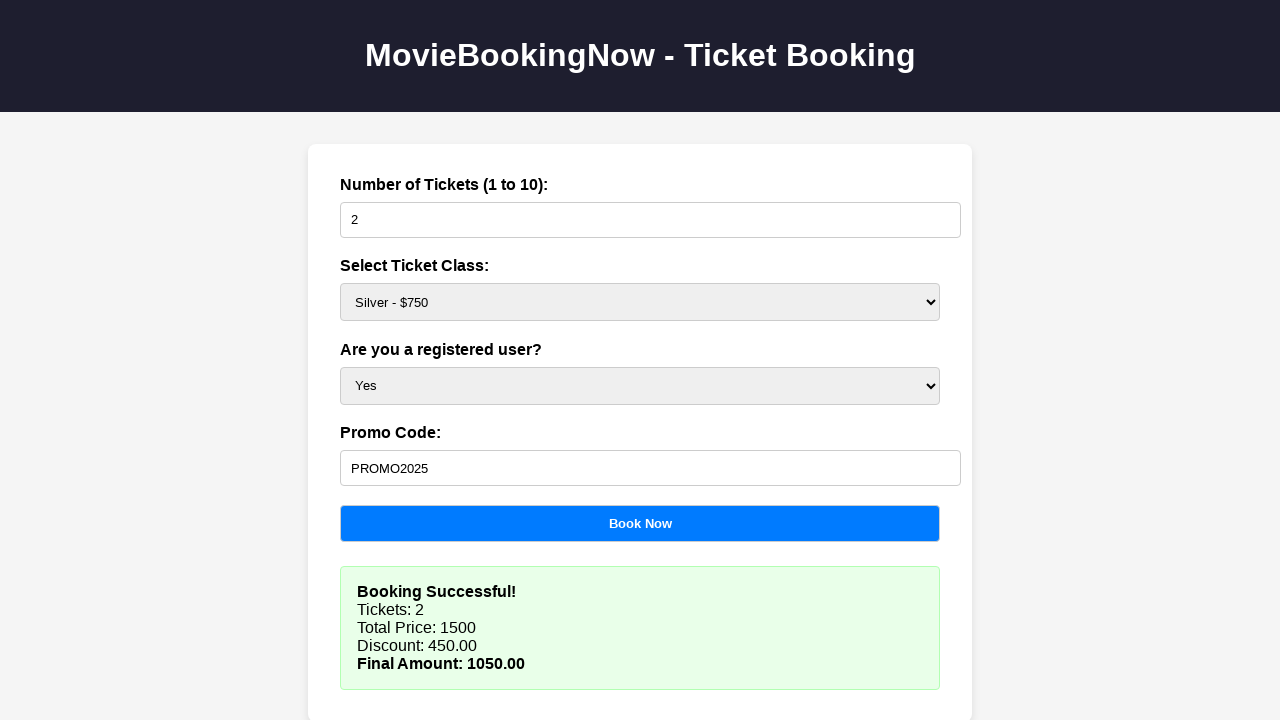

Final calculated price displayed on page
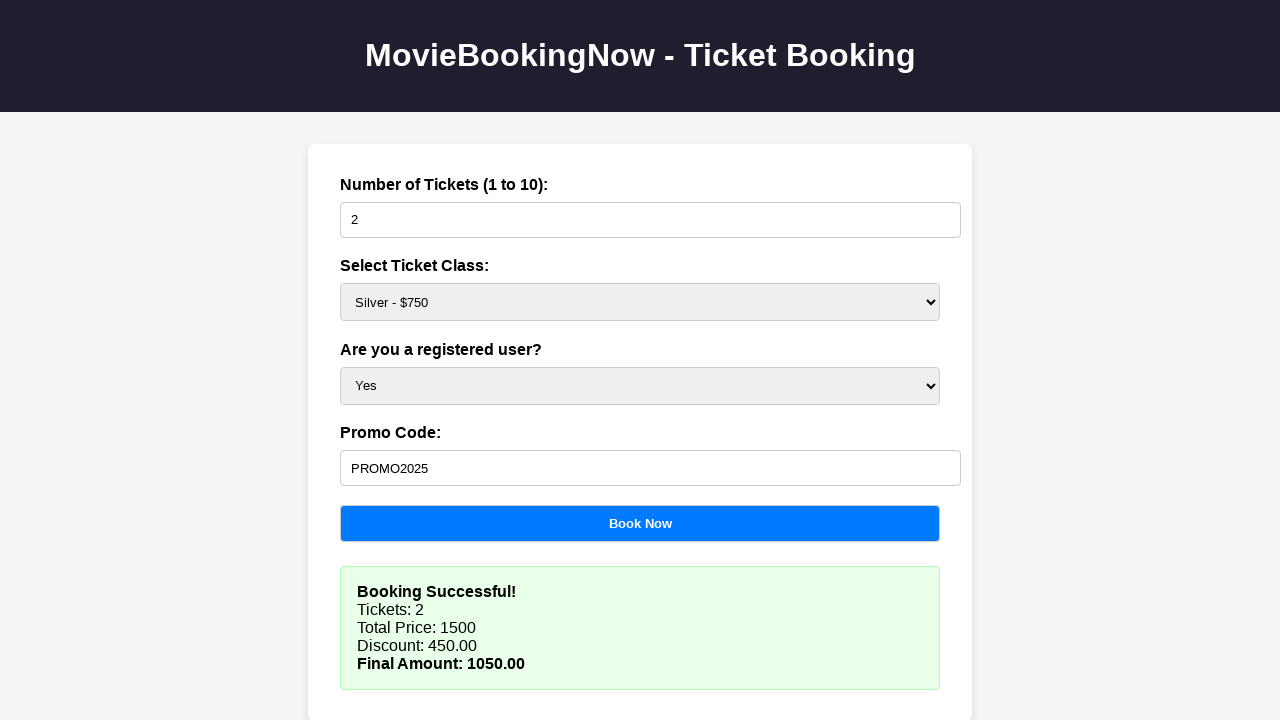

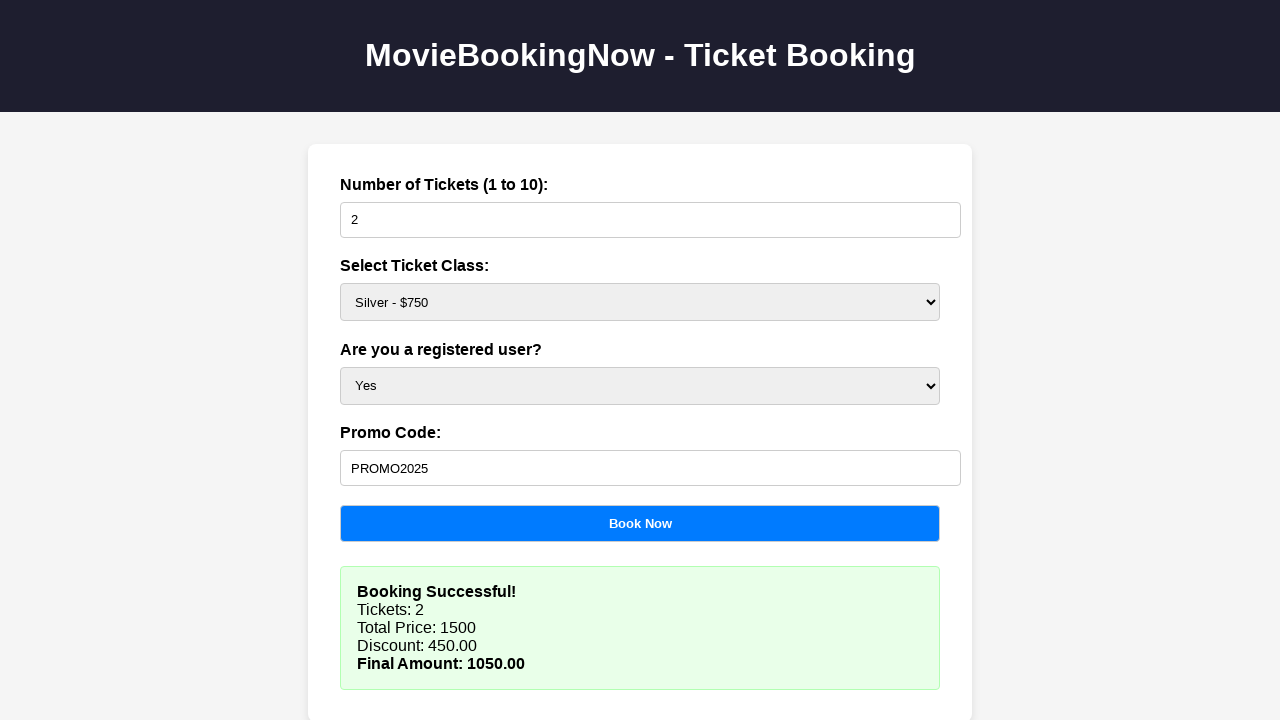